Navigates to the products page by clicking the products link and verifies the URL and page title display correctly.

Starting URL: https://www.automationexercise.com/

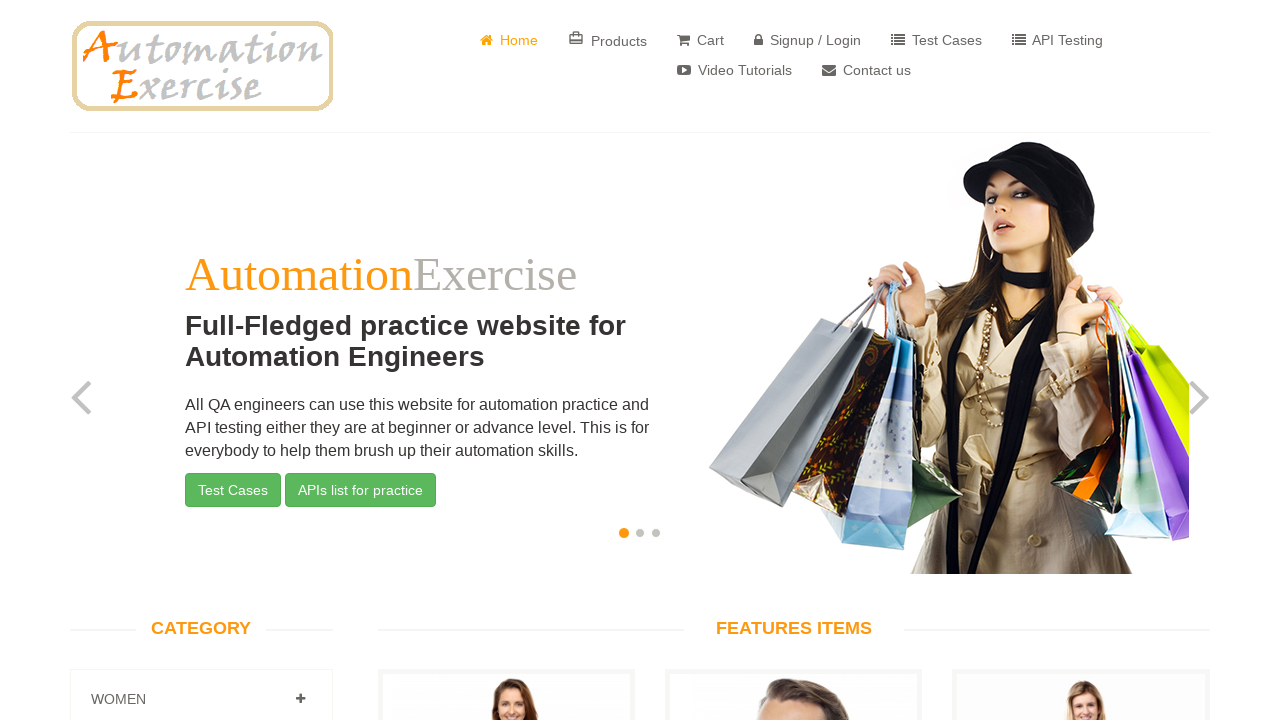

Clicked on the Products link at (608, 40) on a[href="/products"]
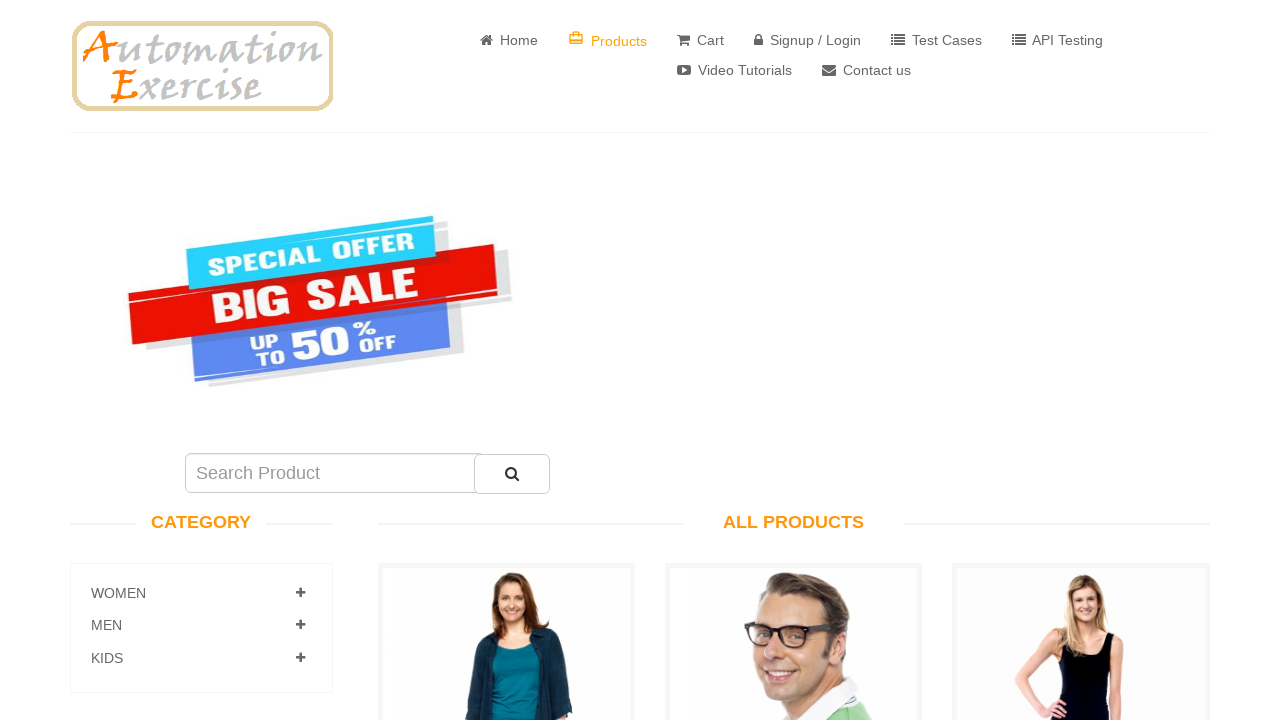

Navigated to products page and URL verified as https://www.automationexercise.com/products
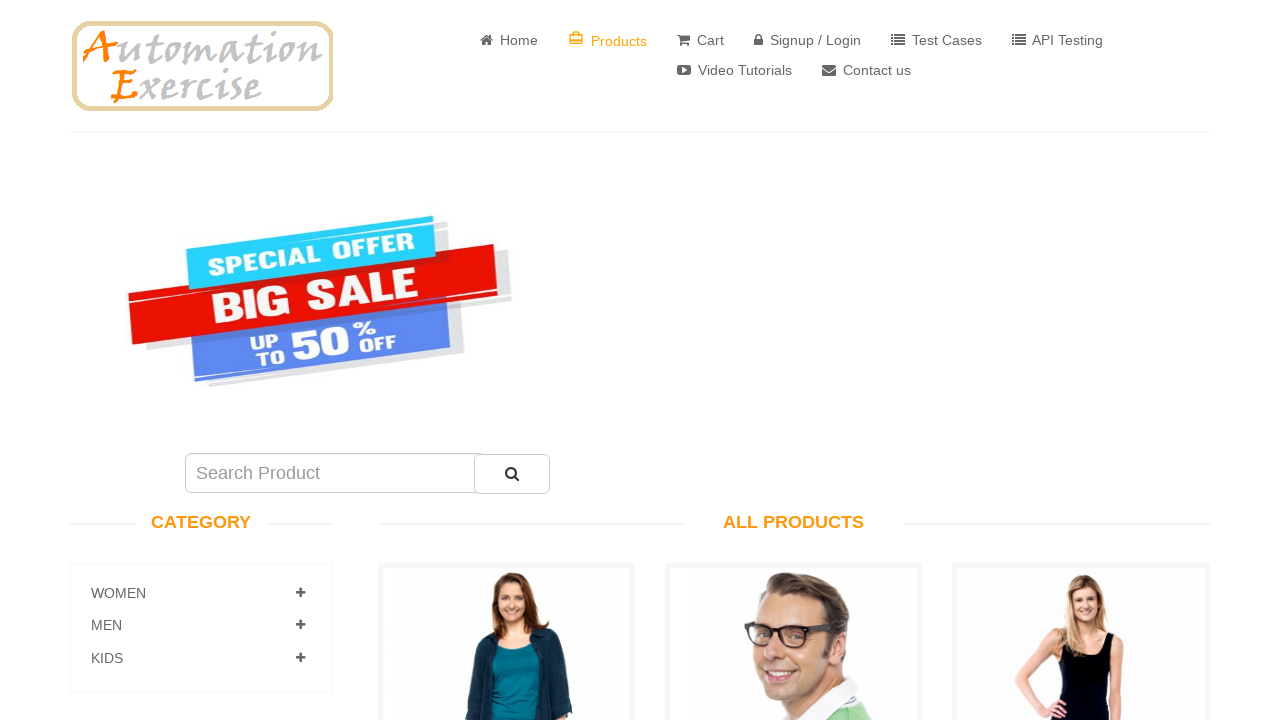

Products page title displayed correctly
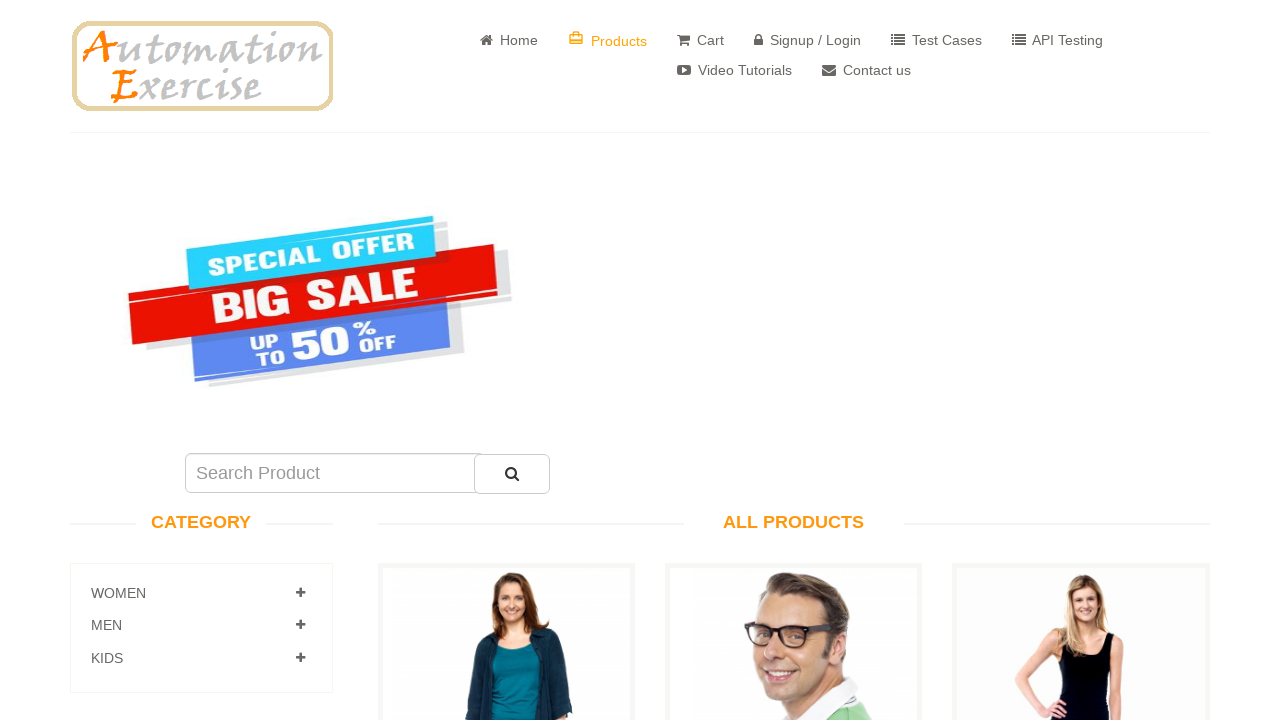

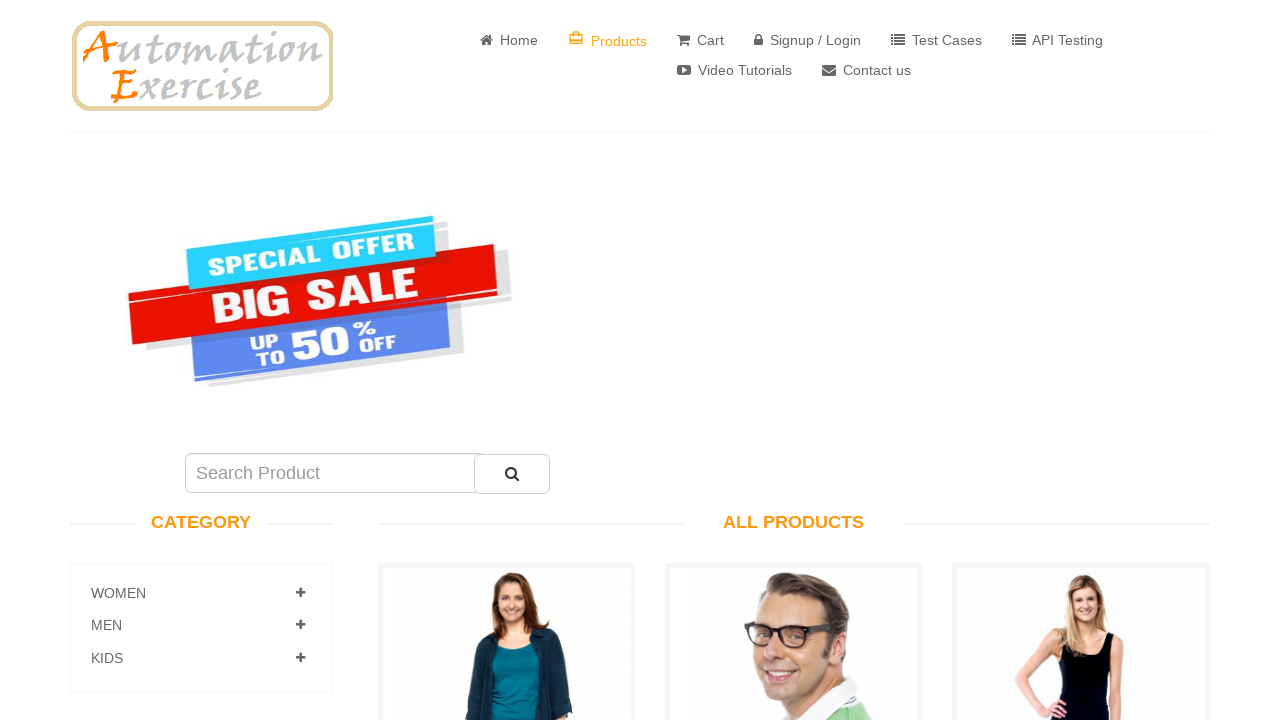